Tests dynamic loading by clicking a start button and verifying that "Hello World!" text appears after loading

Starting URL: https://the-internet.herokuapp.com/dynamic_loading/1

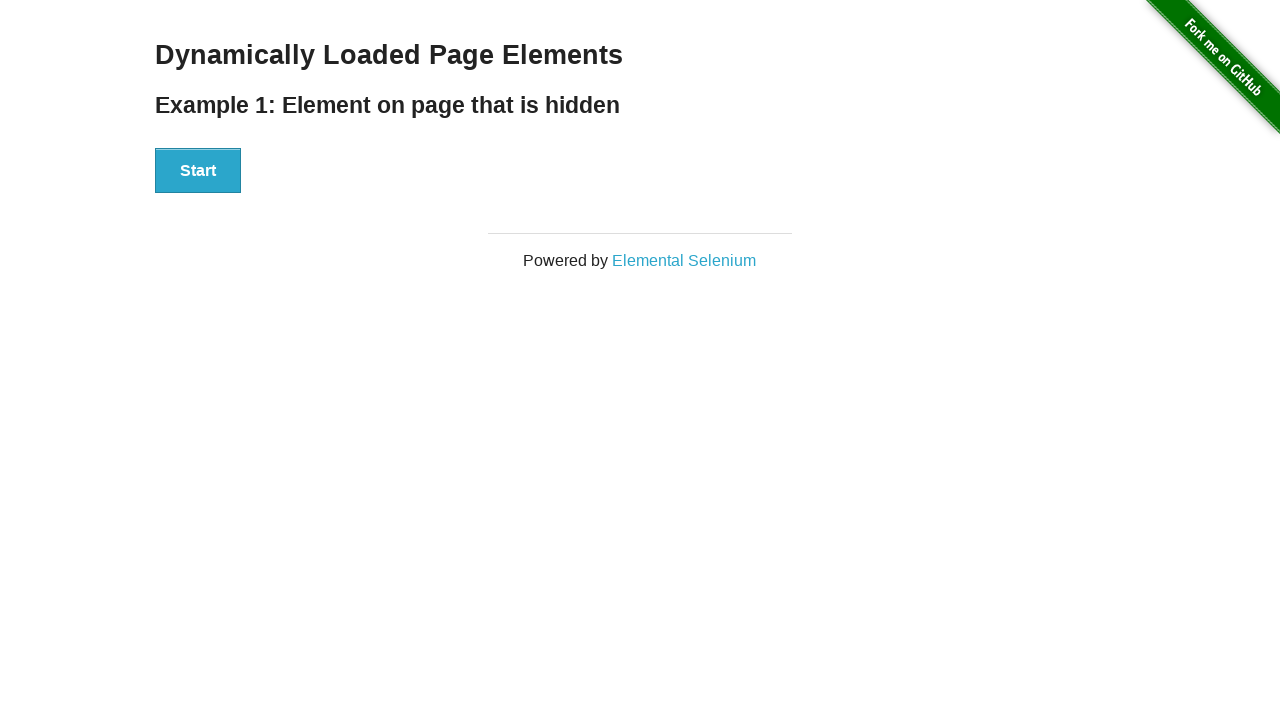

Clicked the Start button to trigger dynamic loading at (198, 171) on xpath=//div[@id='start']//button
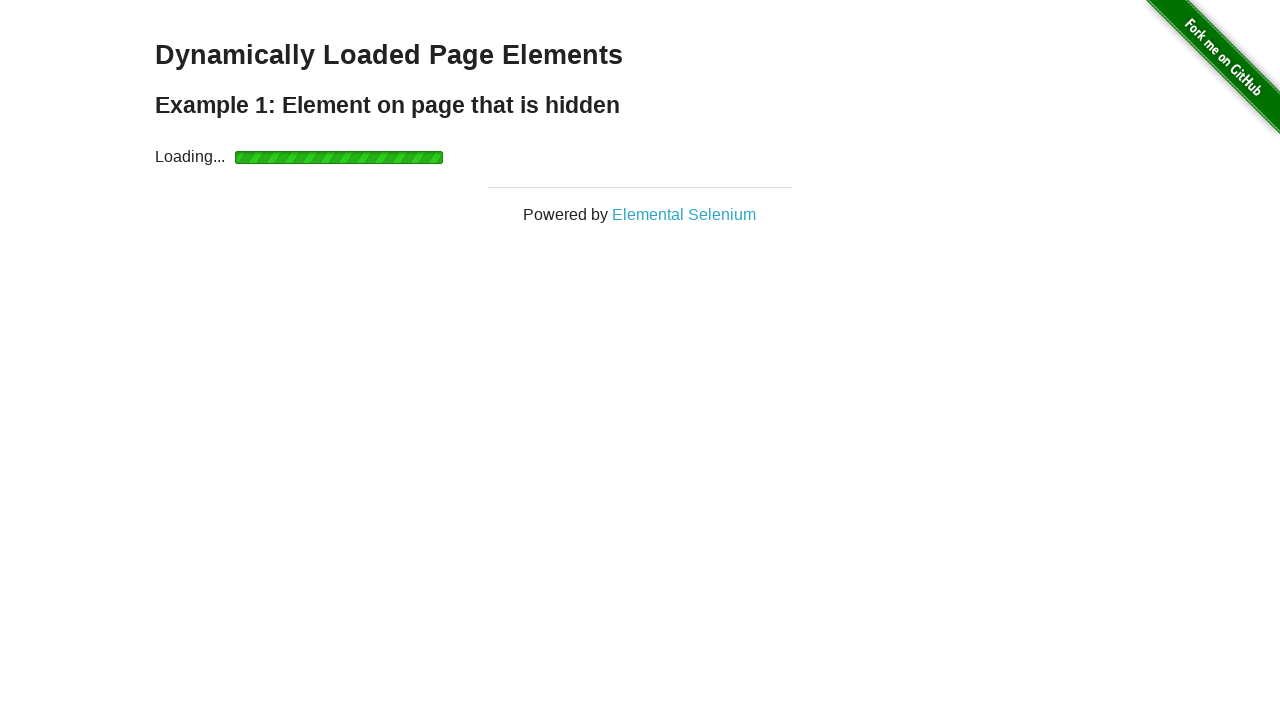

Waited for dynamically loaded text to appear
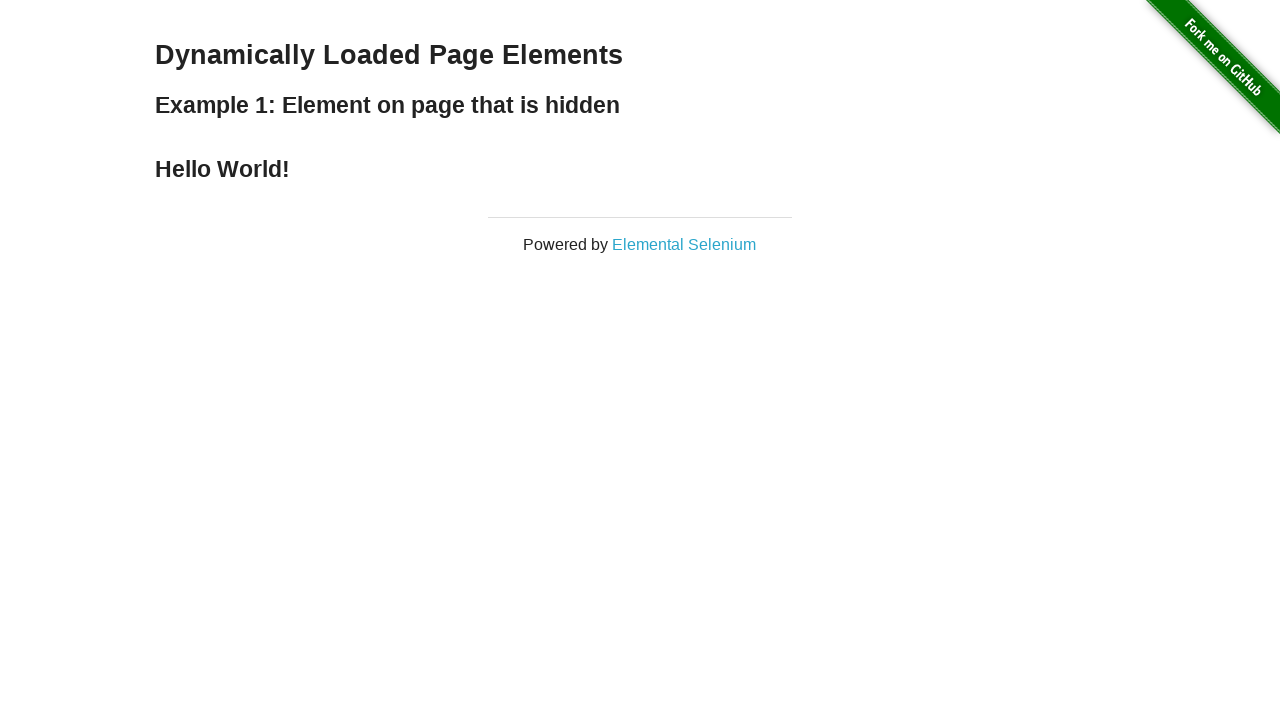

Located the Hello World element
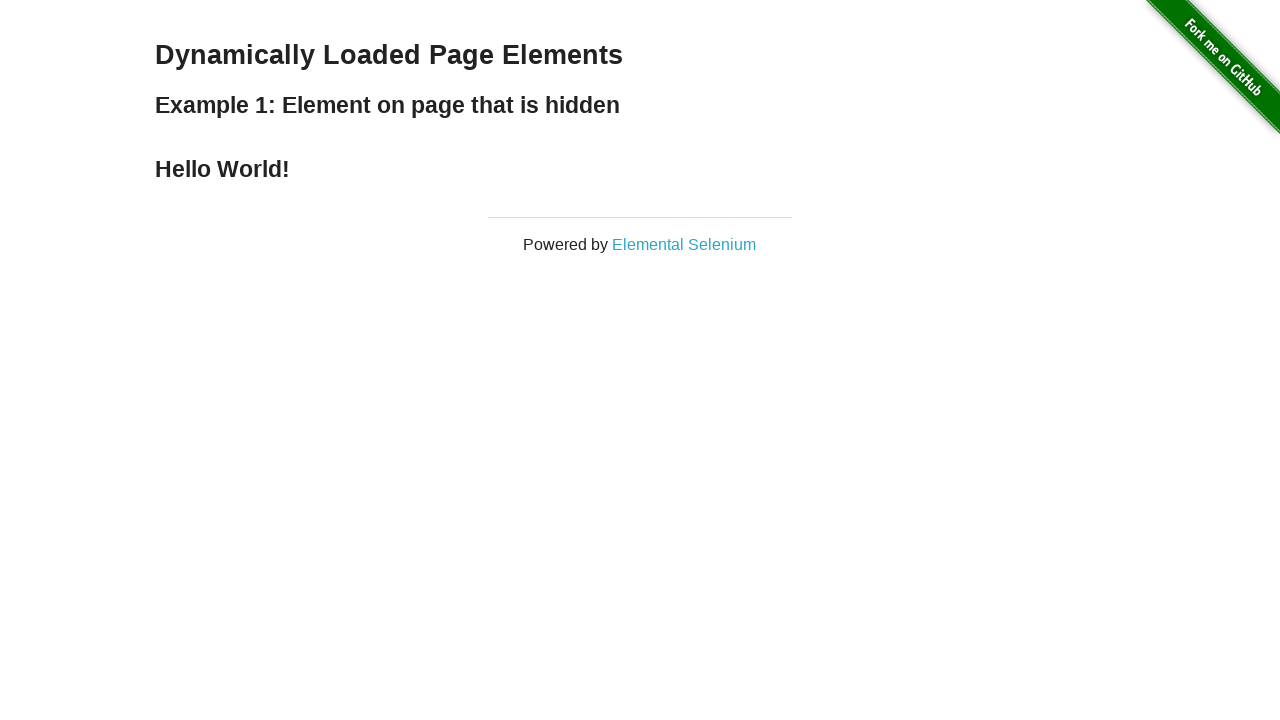

Verified that 'Hello World!' text is present
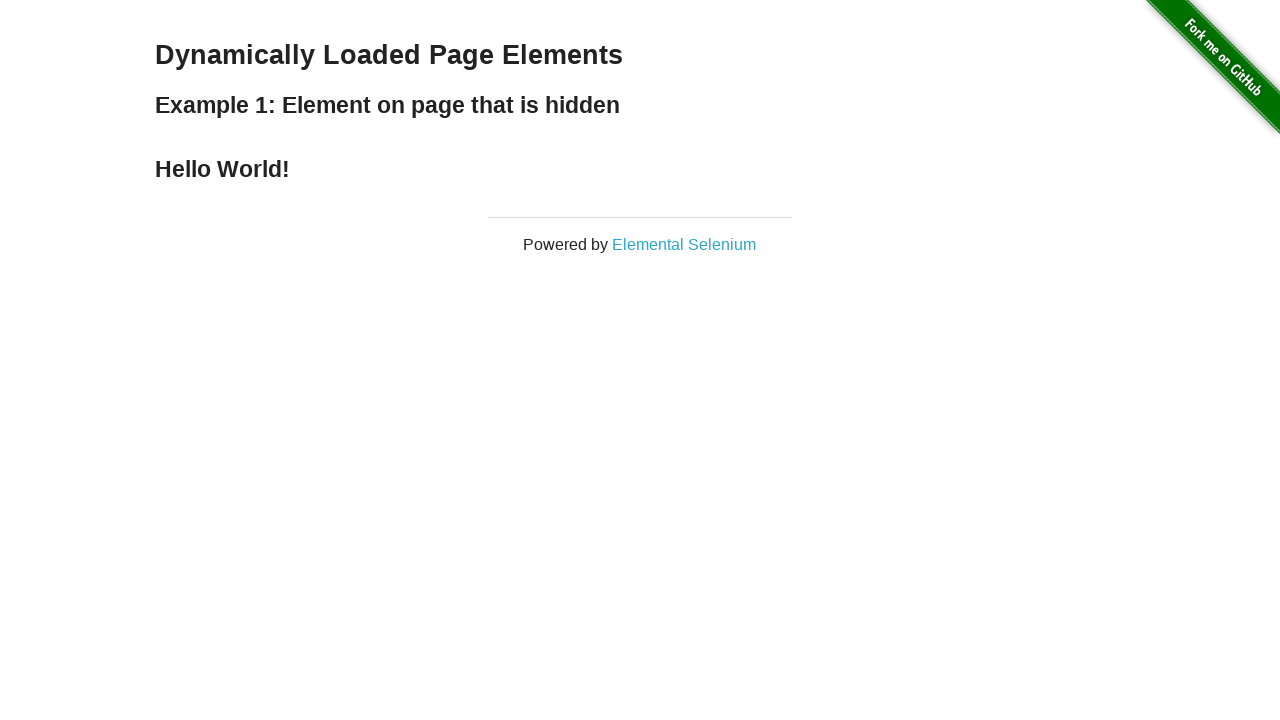

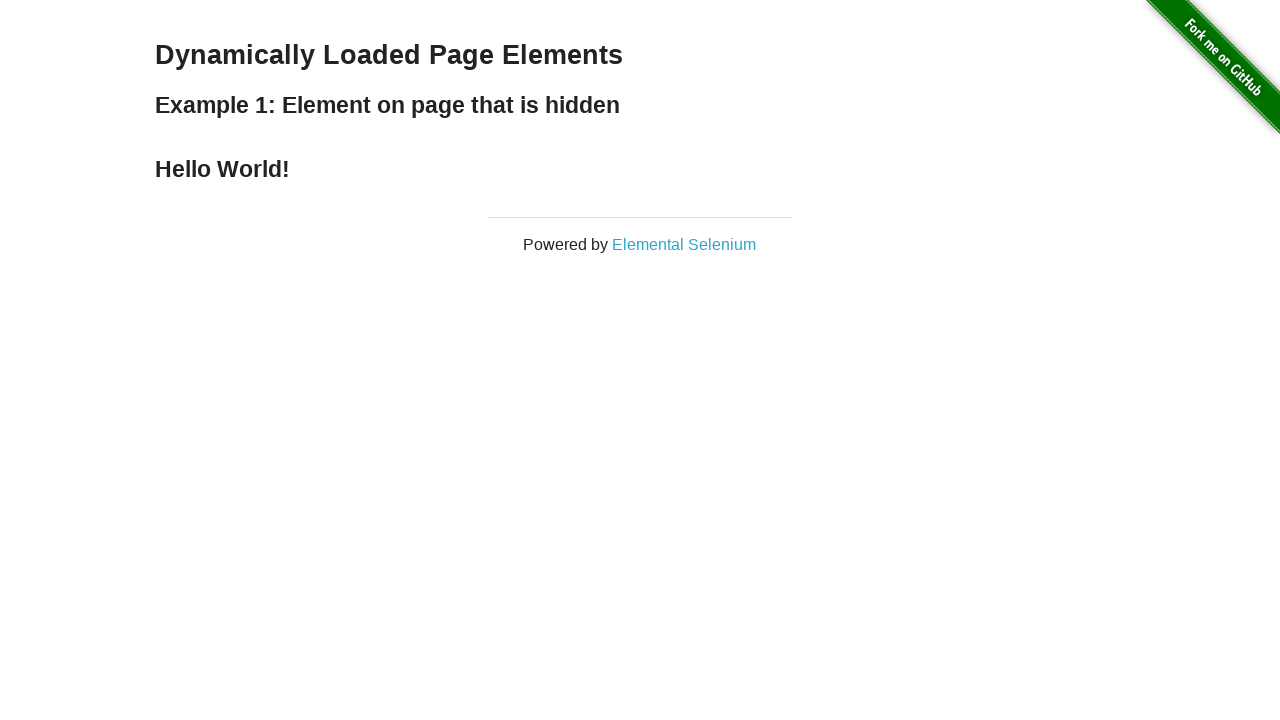